Tests paginated table navigation by clicking through all 4 pages of a product table and verifying the table content loads on each page.

Starting URL: https://testautomationpractice.blogspot.com/

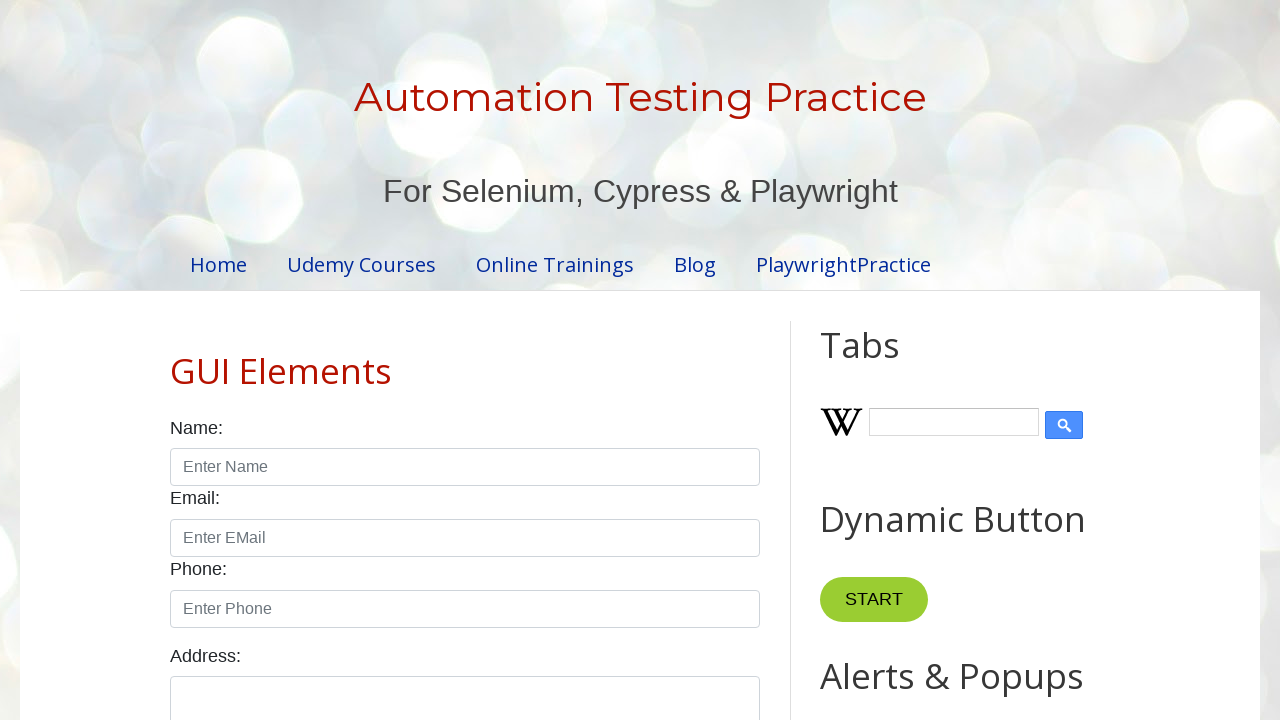

Initial product table loaded on page
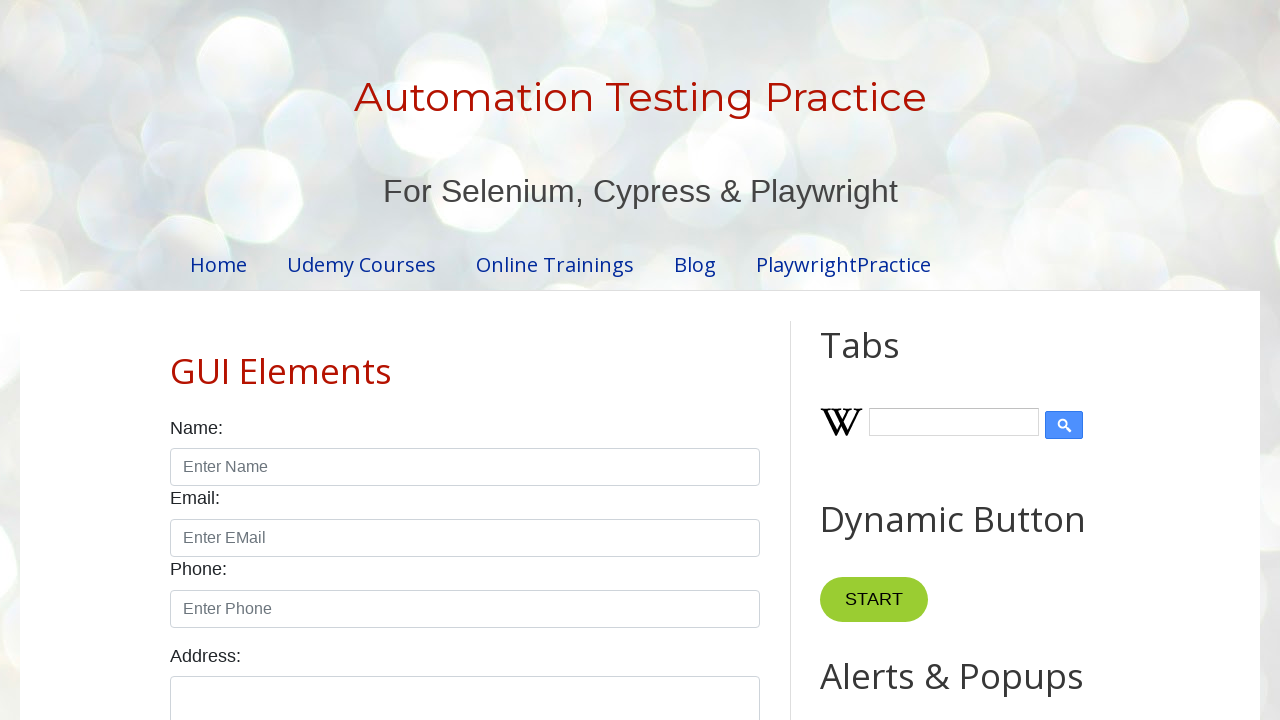

Clicked on page 1 link in pagination at (416, 361) on //div[@id='HTML8']//a[text()='1']
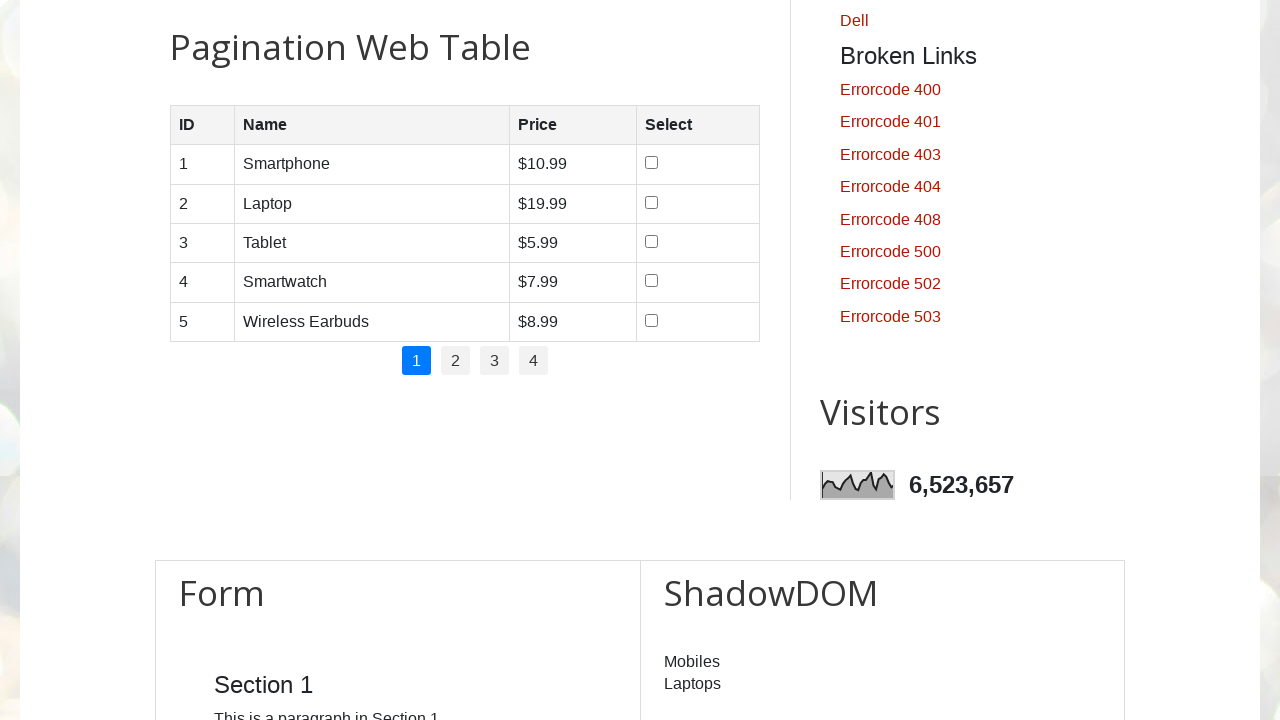

Waited for page 1 table content to render
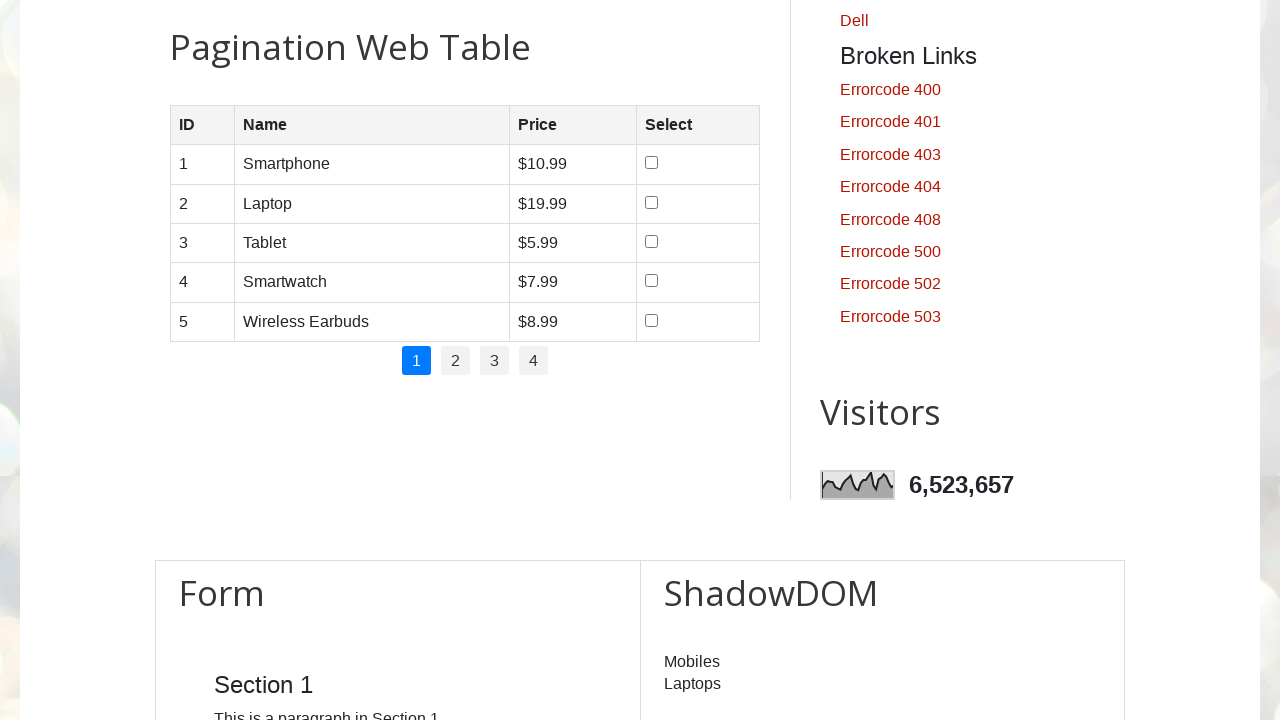

Verified product table is visible on page 1
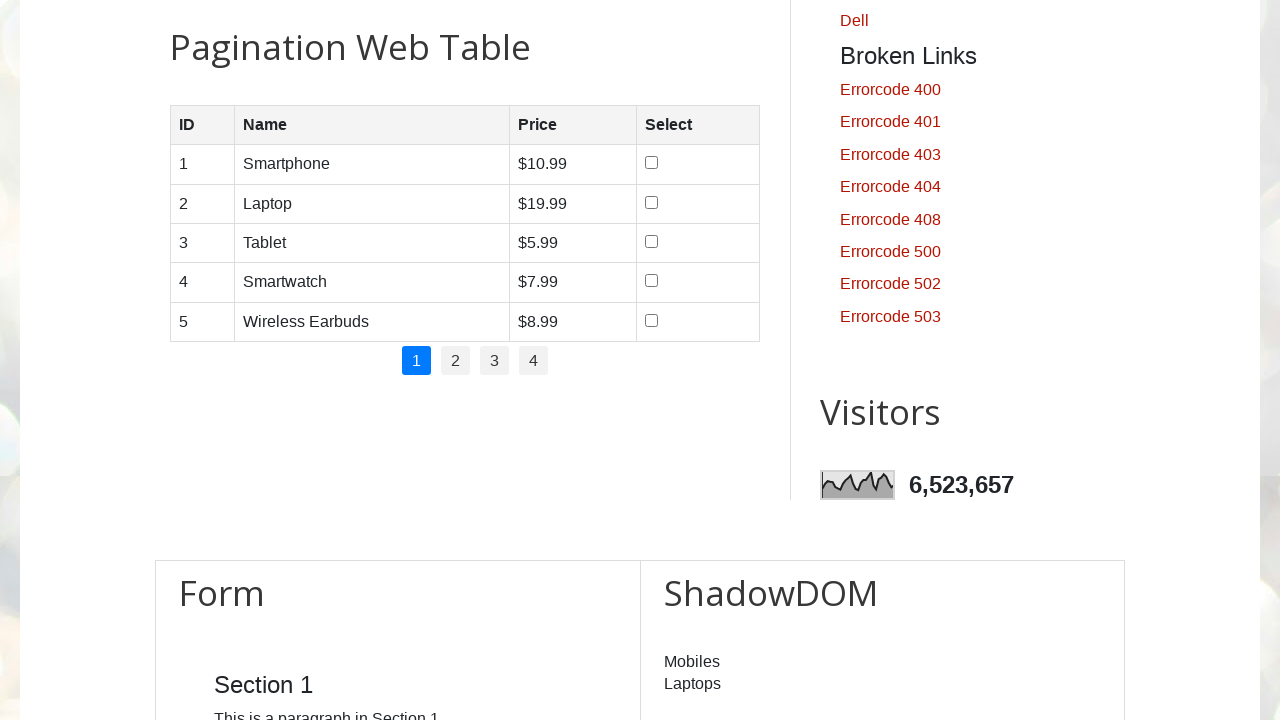

Verified table rows loaded with data on page 1
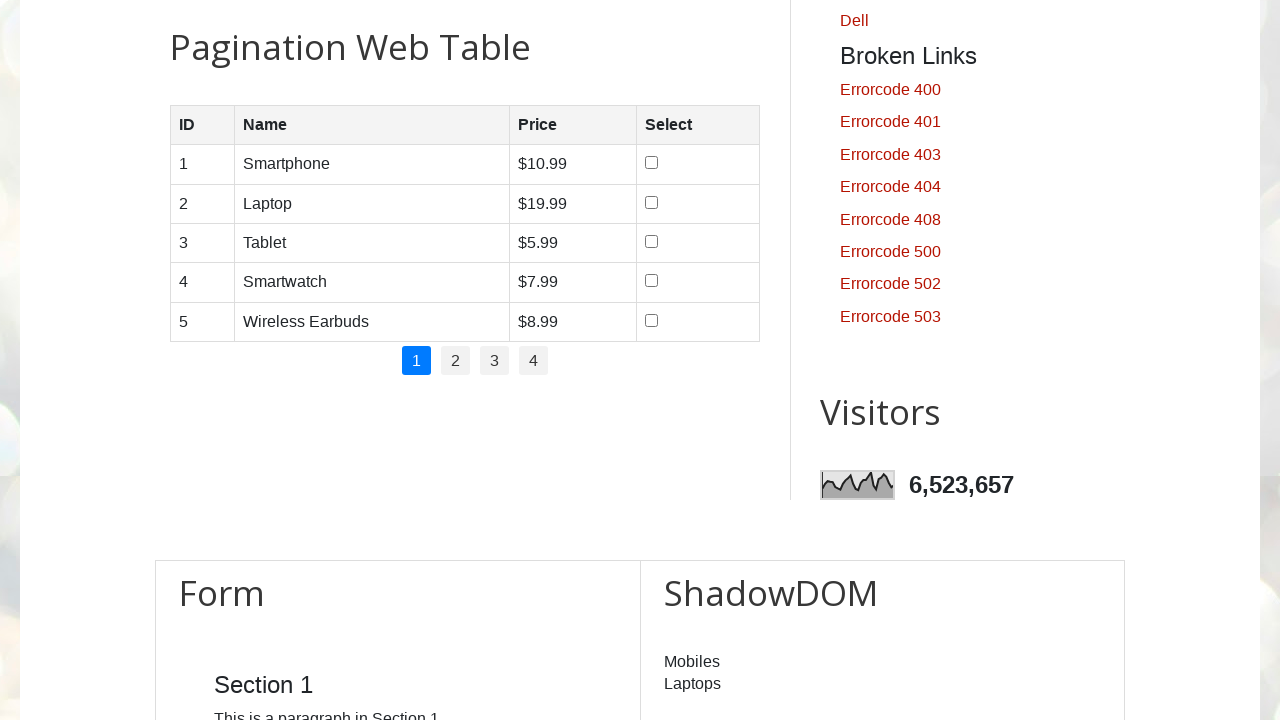

Clicked on page 2 link in pagination at (456, 361) on //div[@id='HTML8']//a[text()='2']
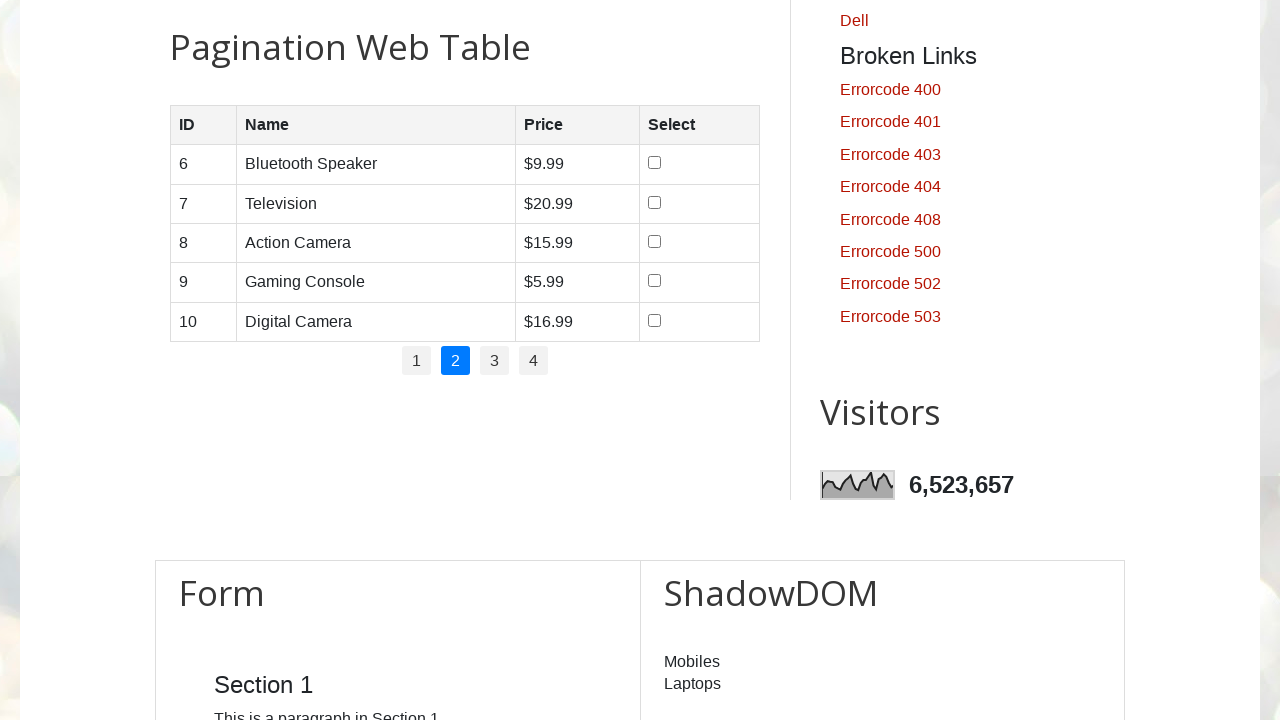

Waited for page 2 table content to render
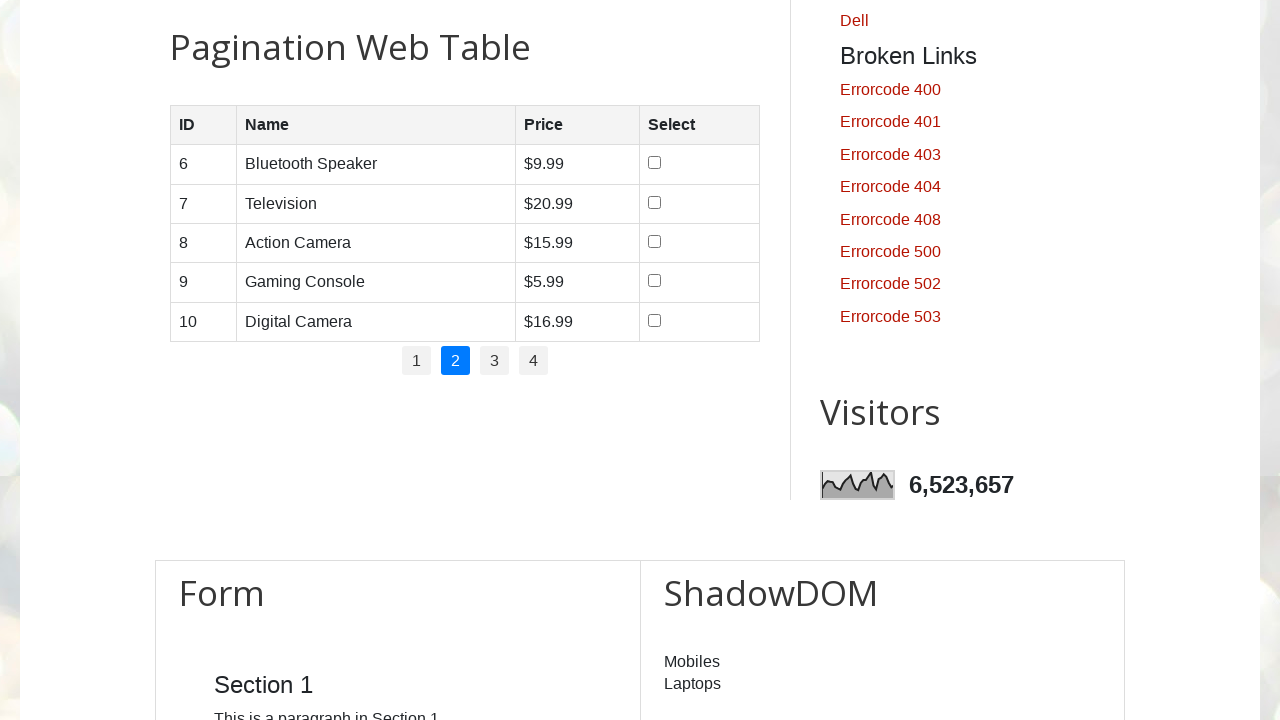

Verified product table is visible on page 2
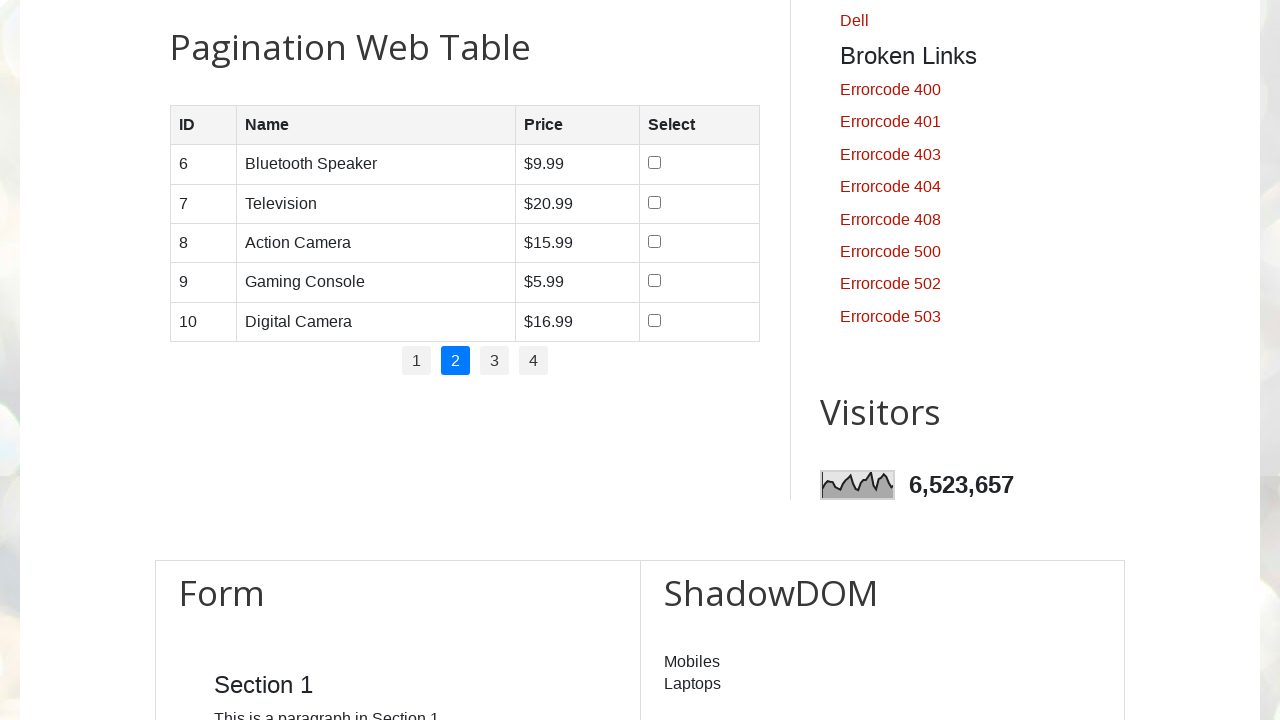

Verified table rows loaded with data on page 2
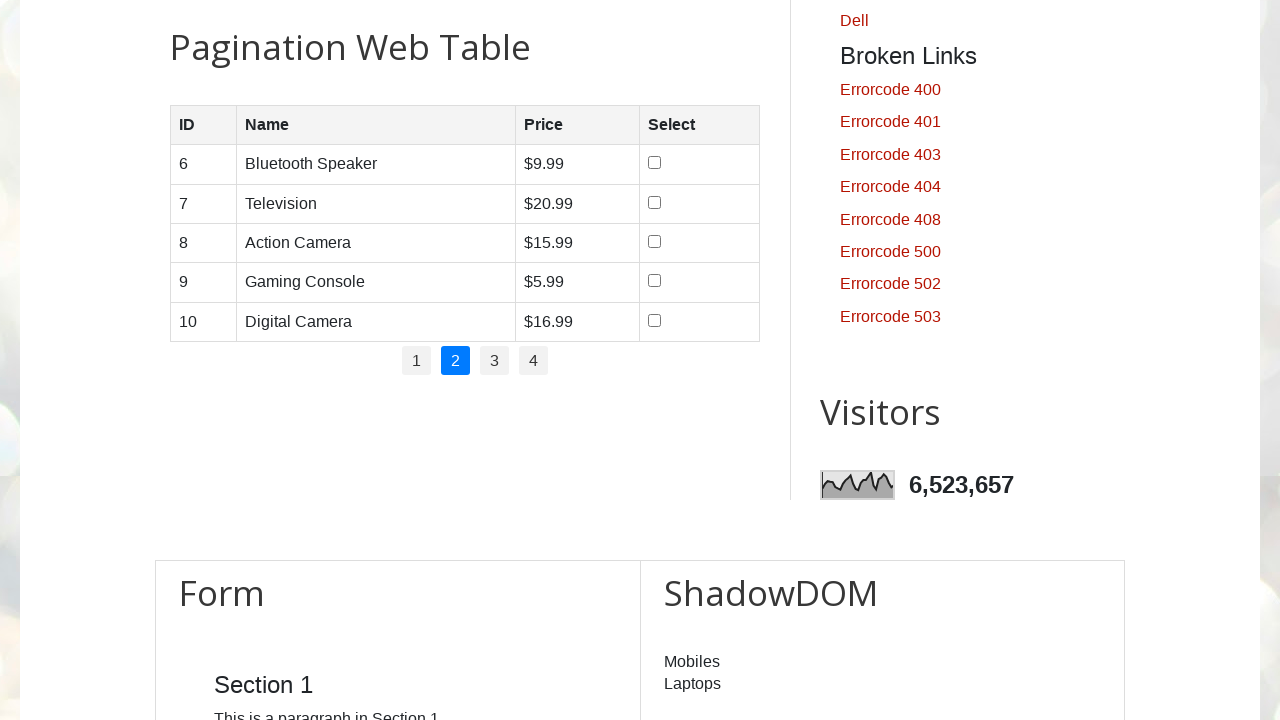

Clicked on page 3 link in pagination at (494, 361) on //div[@id='HTML8']//a[text()='3']
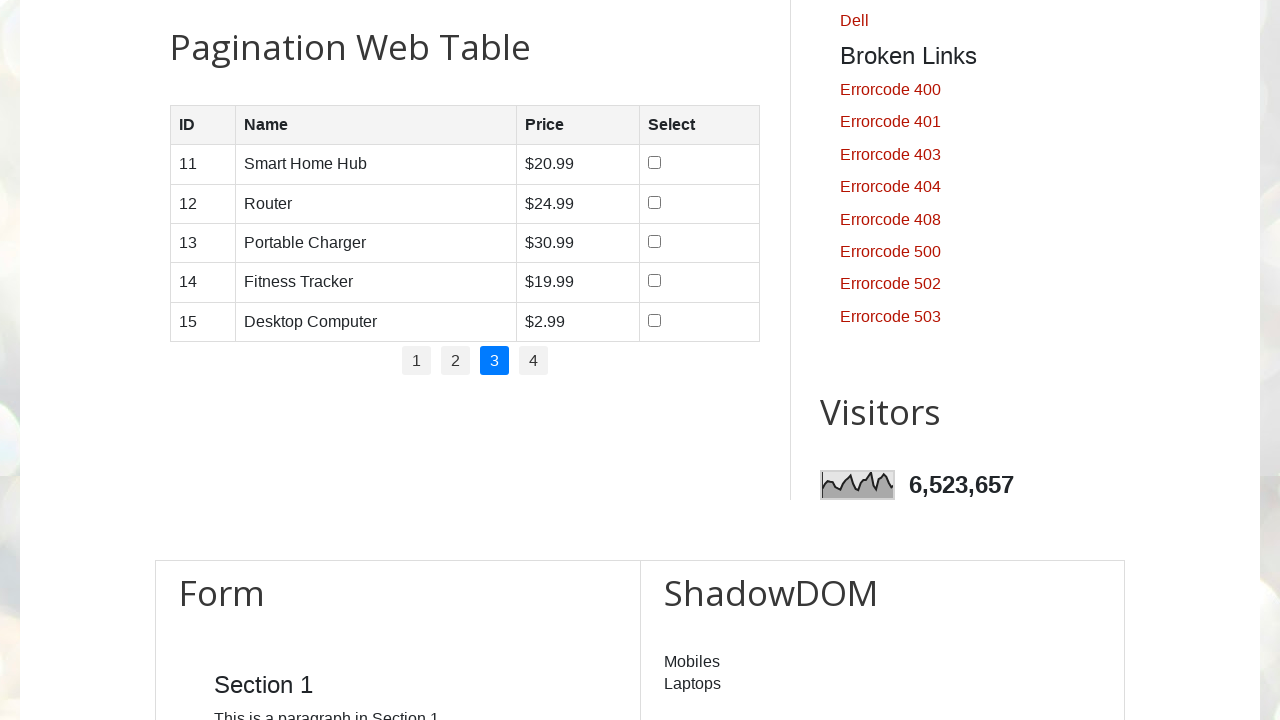

Waited for page 3 table content to render
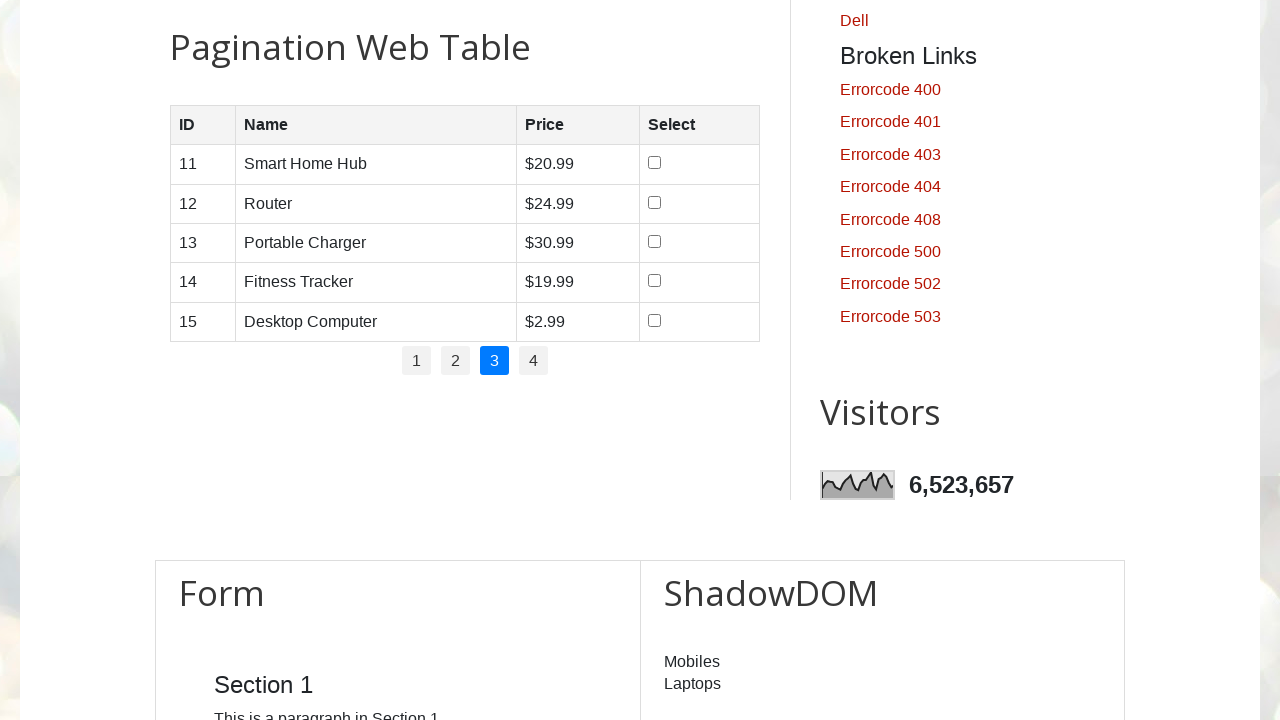

Verified product table is visible on page 3
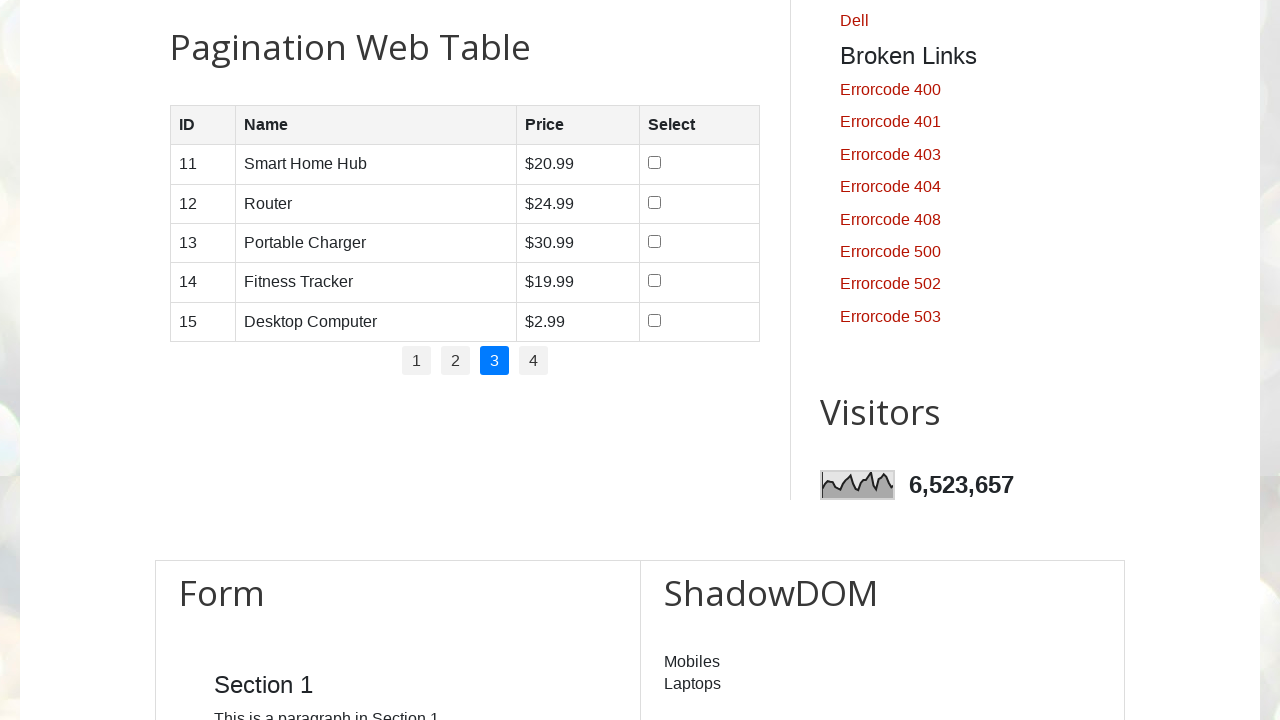

Verified table rows loaded with data on page 3
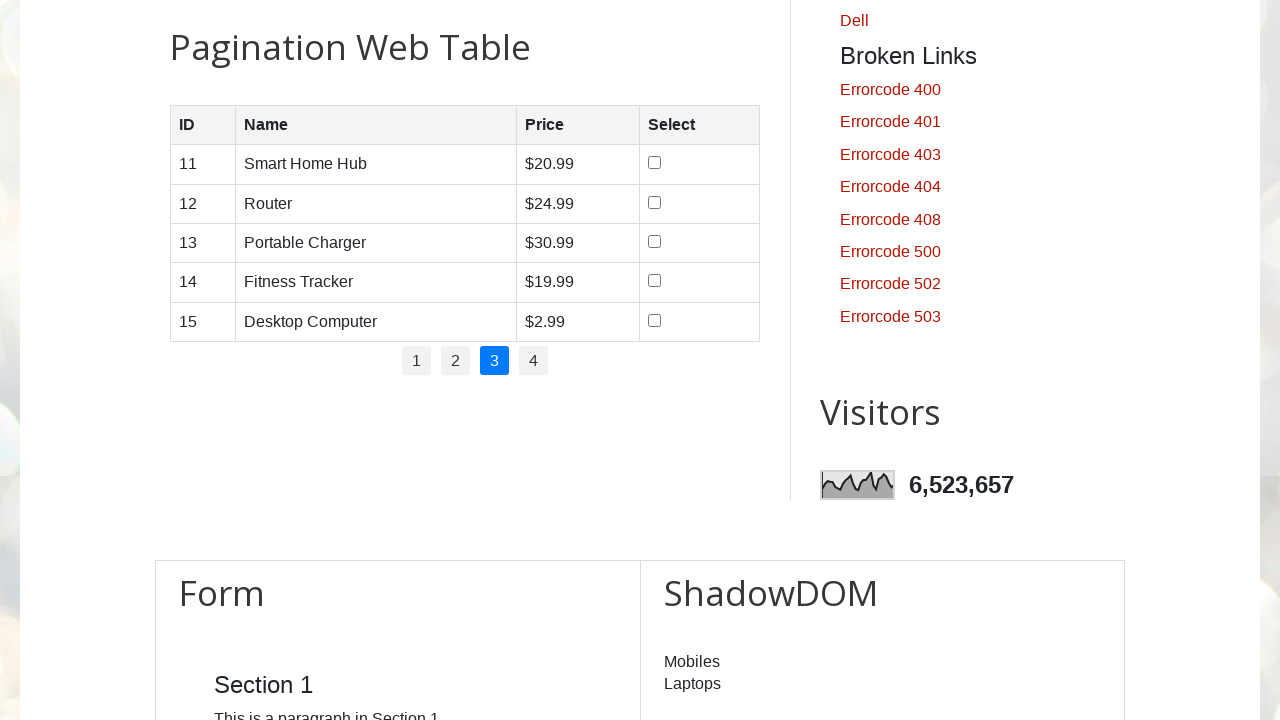

Clicked on page 4 link in pagination at (534, 361) on //div[@id='HTML8']//a[text()='4']
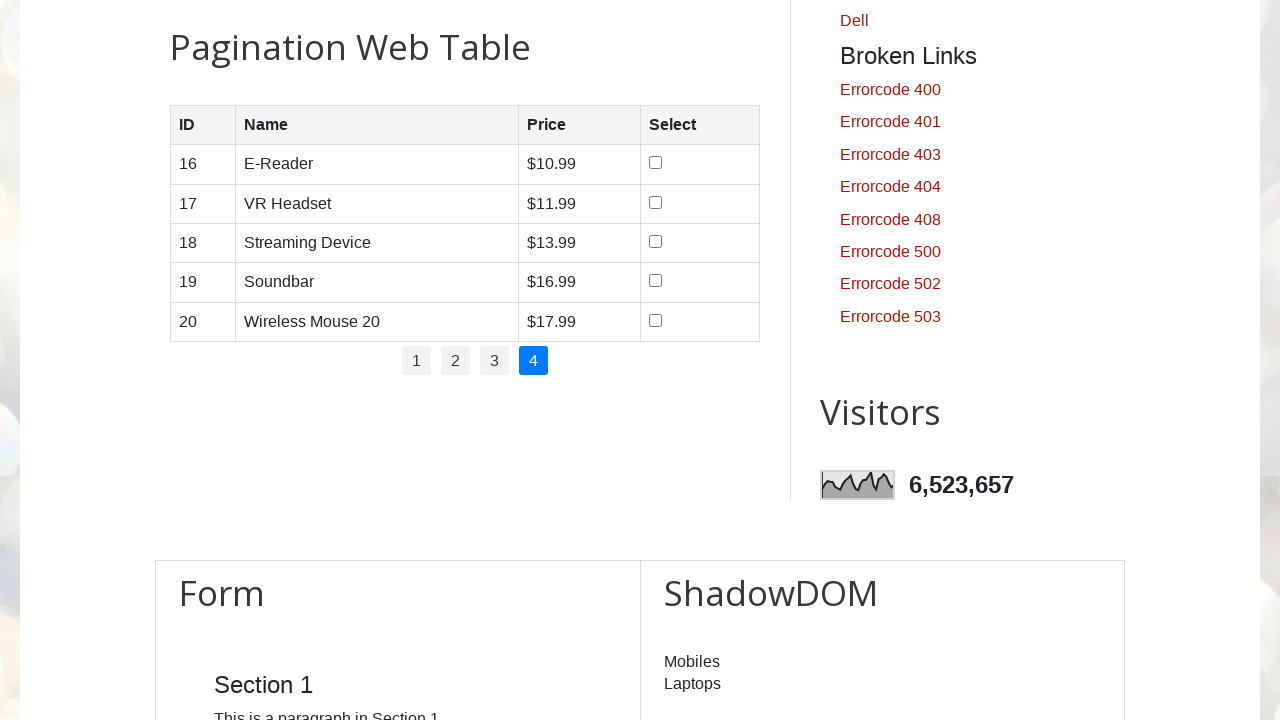

Waited for page 4 table content to render
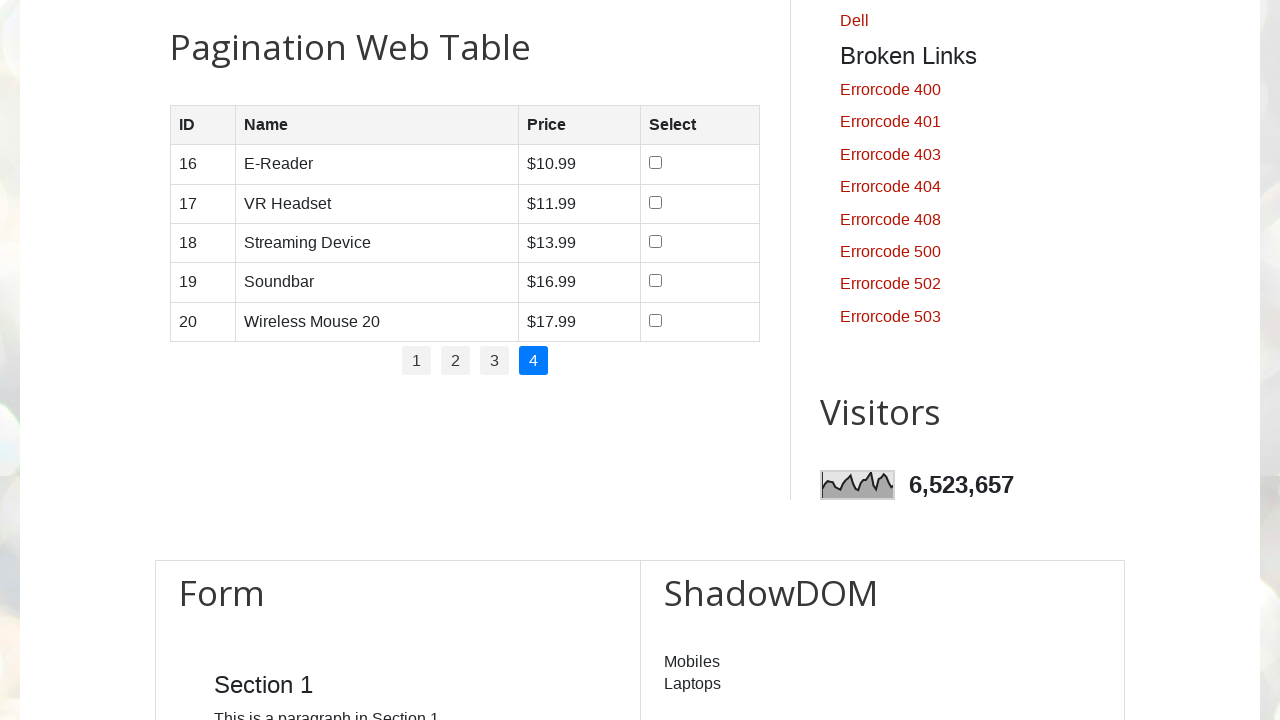

Verified product table is visible on page 4
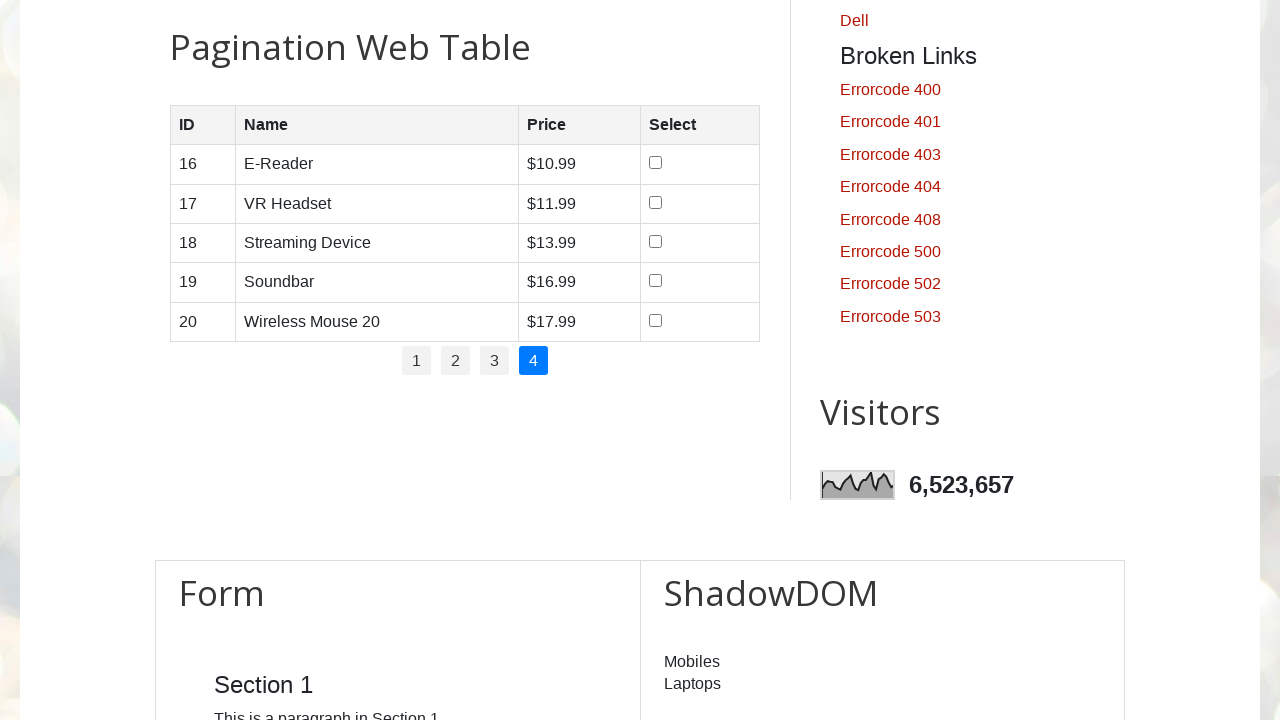

Verified table rows loaded with data on page 4
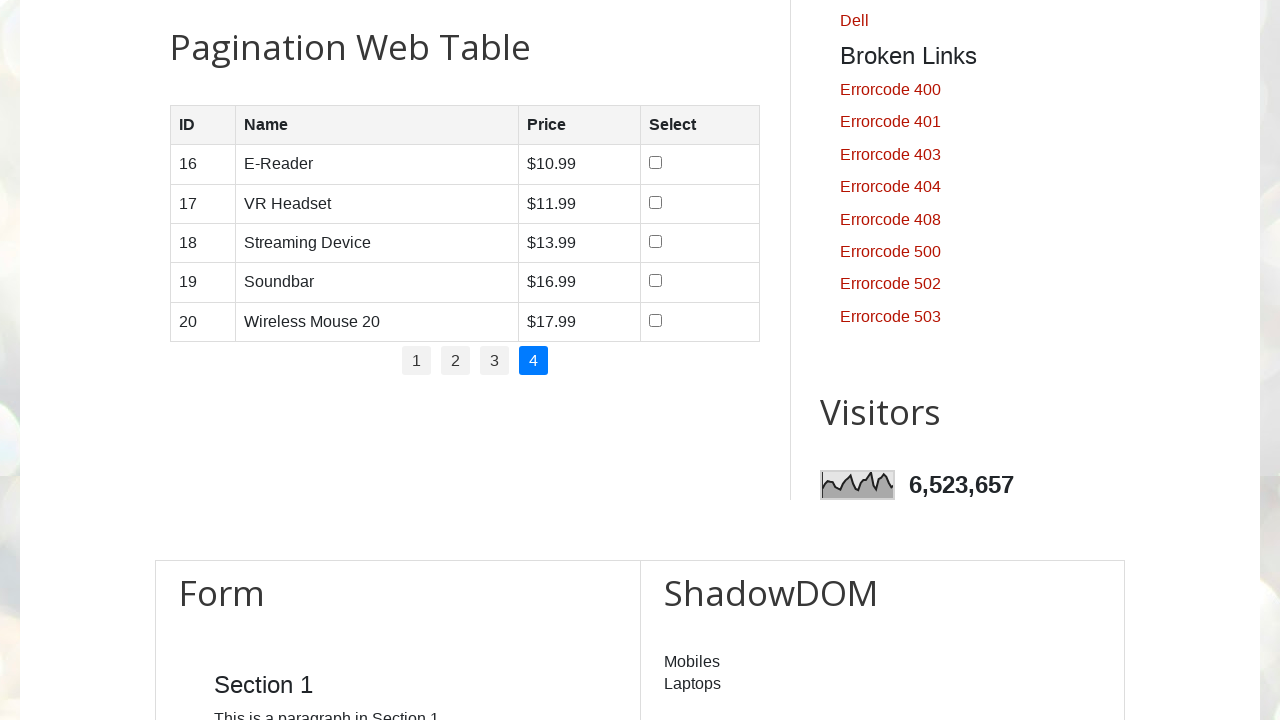

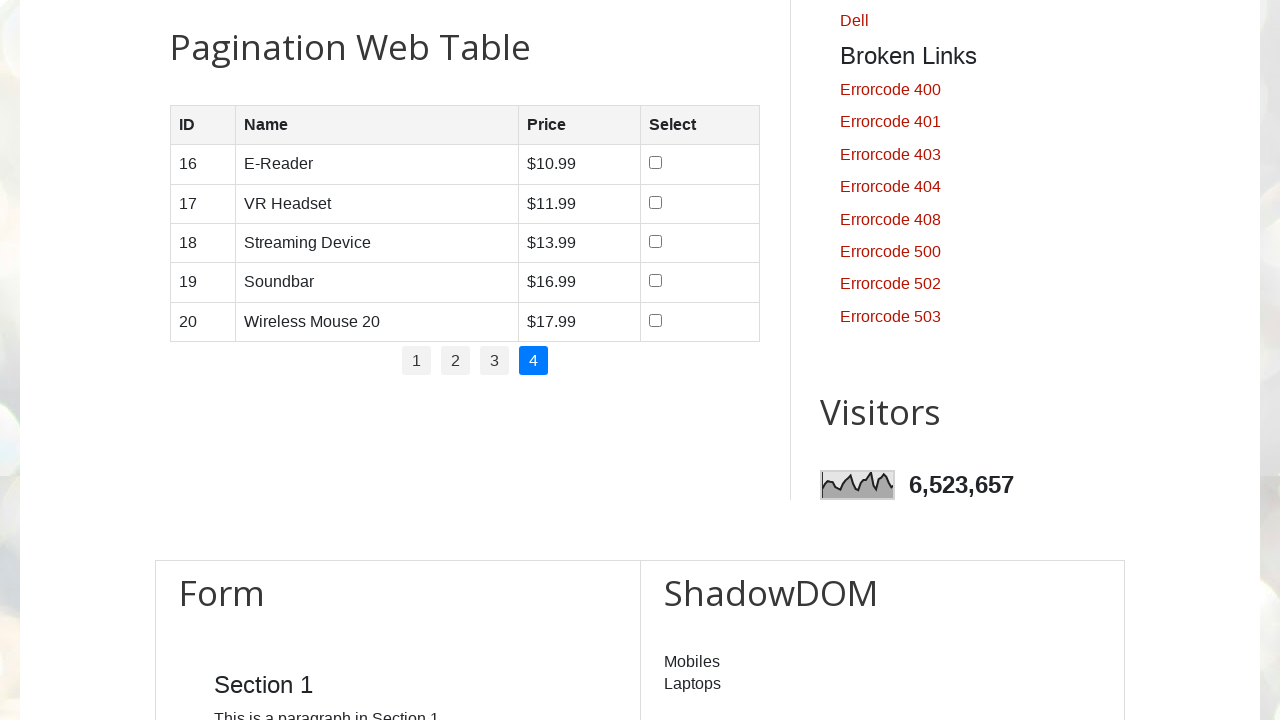